Tests DuckDuckGo search functionality by entering a search query, pressing Enter, clicking on the first search result, and verifying the resulting URL.

Starting URL: https://duckduckgo.com/

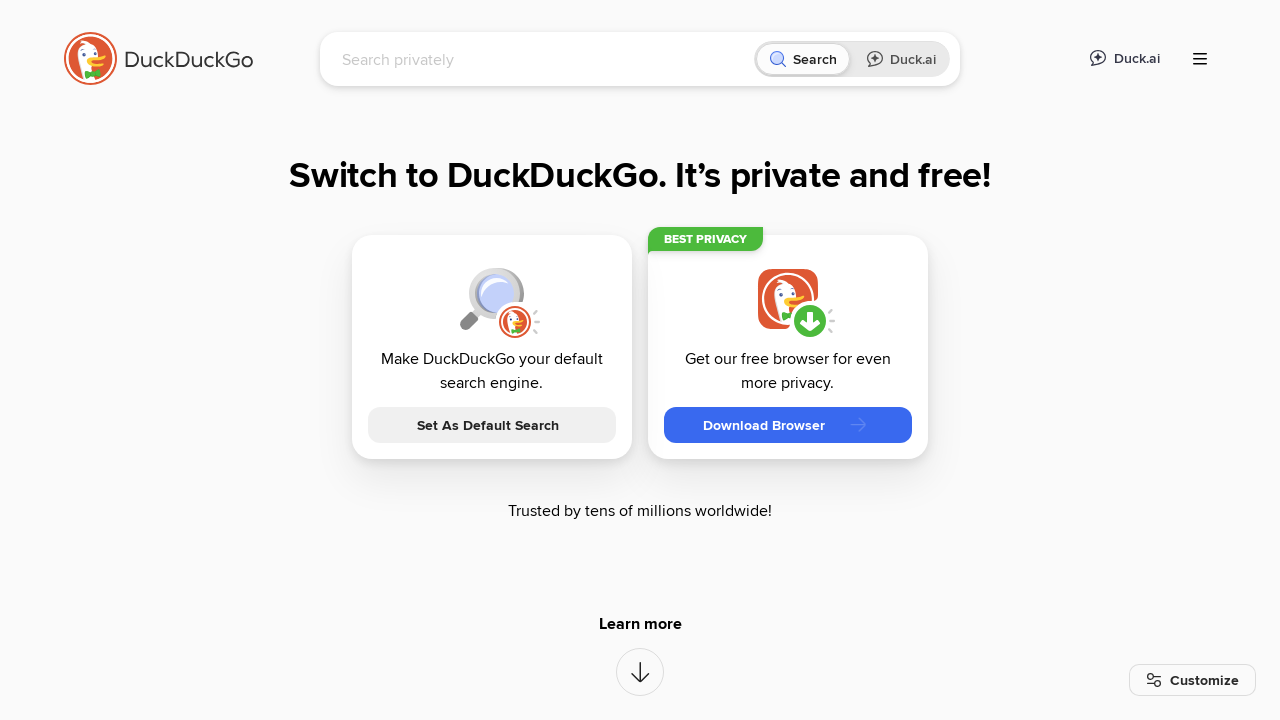

Filled search field with 'Playwright automation' on input[name="q"]
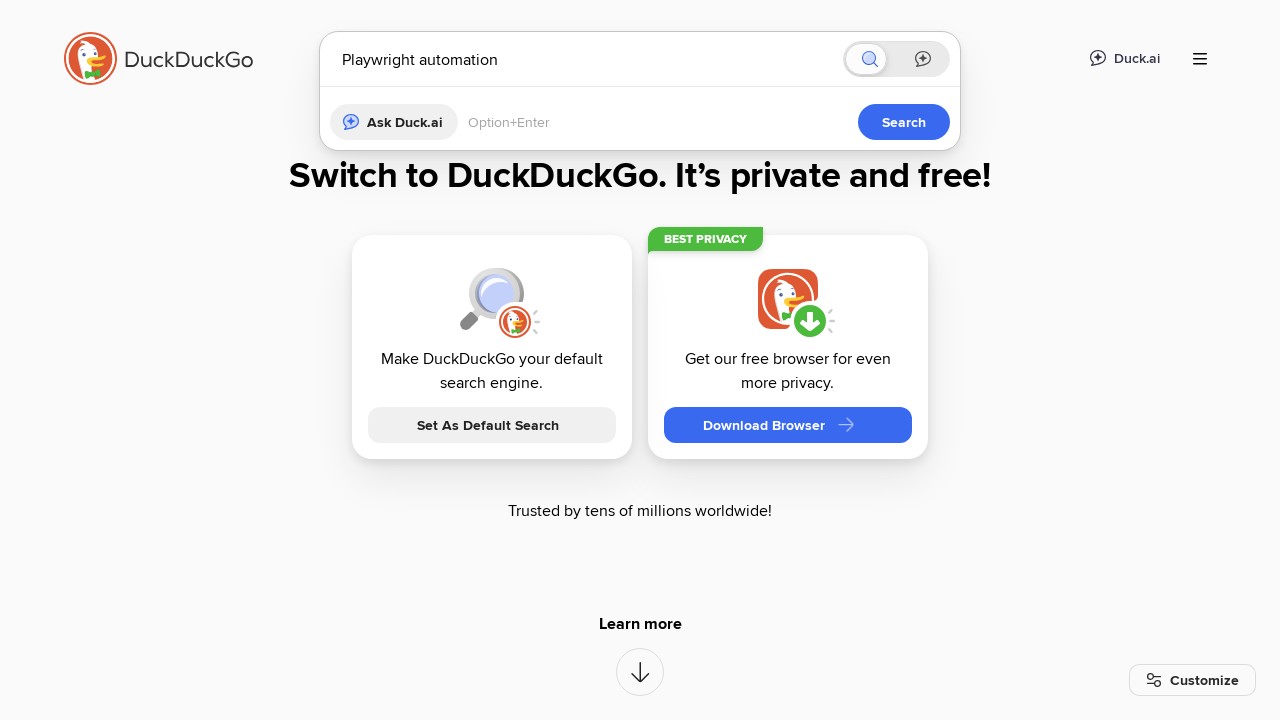

Pressed Enter to submit search query on input[name="q"]
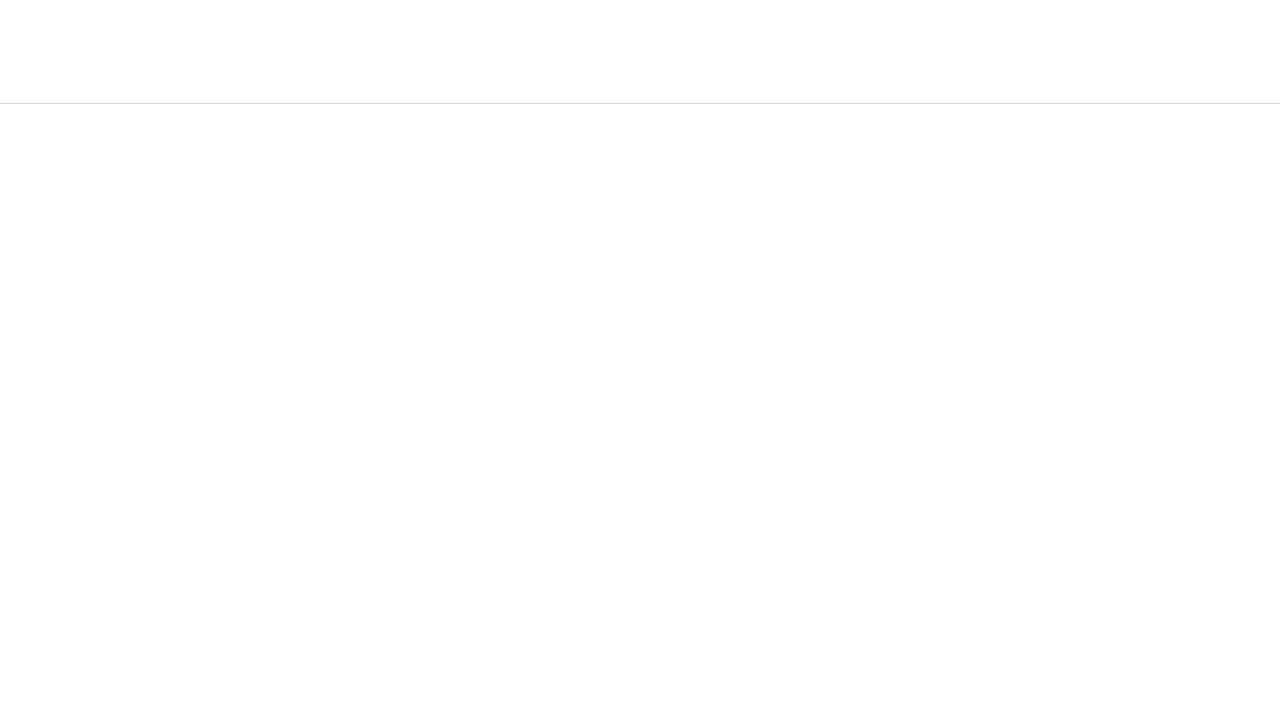

Search results loaded
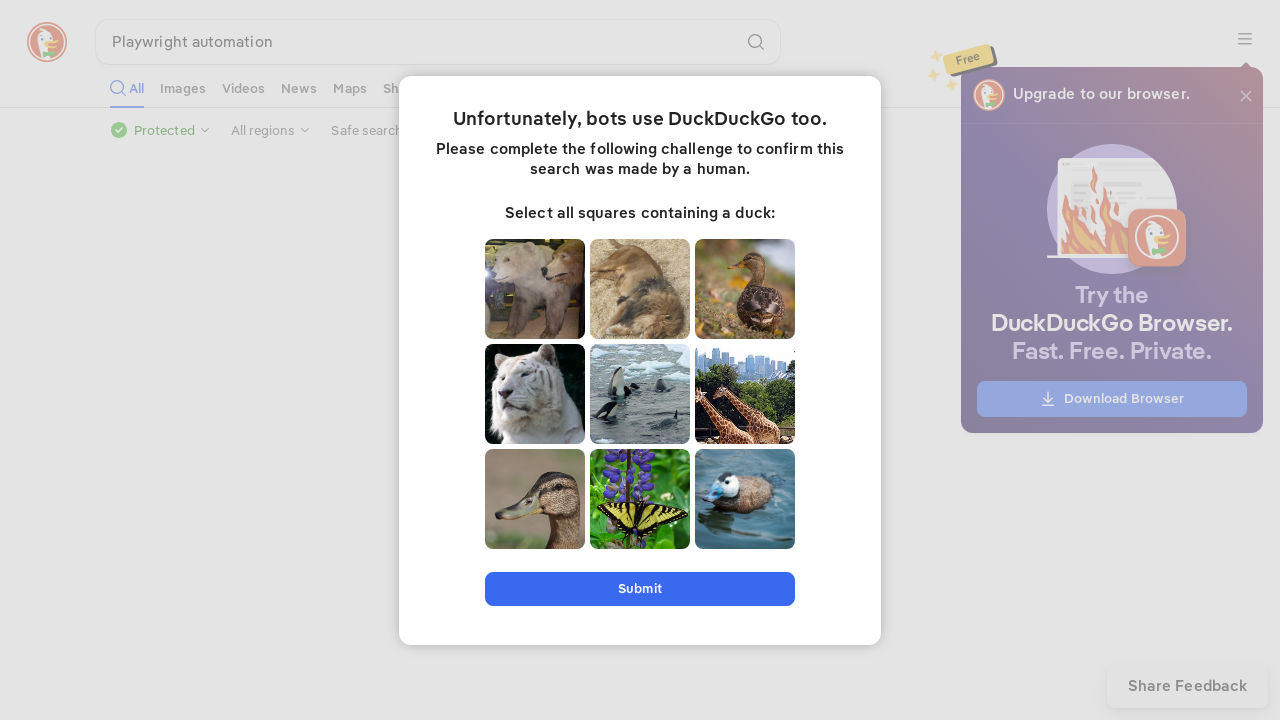

Clicked on the first search result at (406, 585) on h3
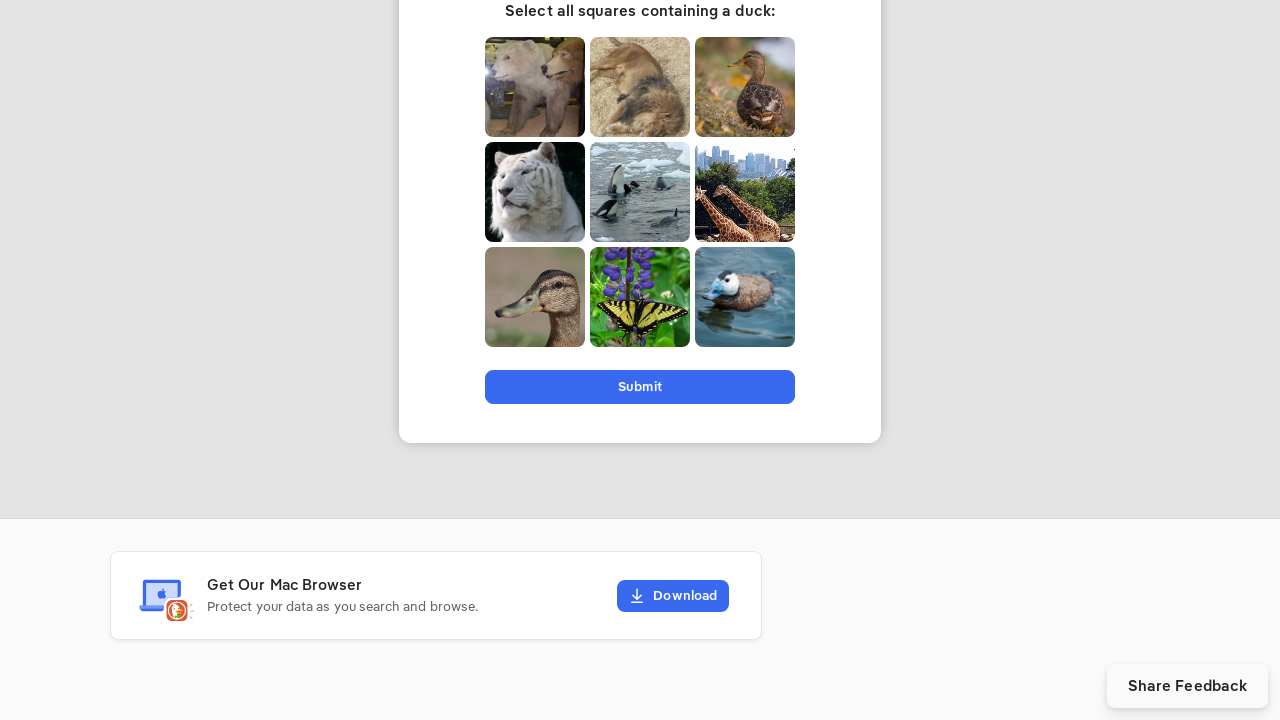

Page navigation completed and DOM content loaded
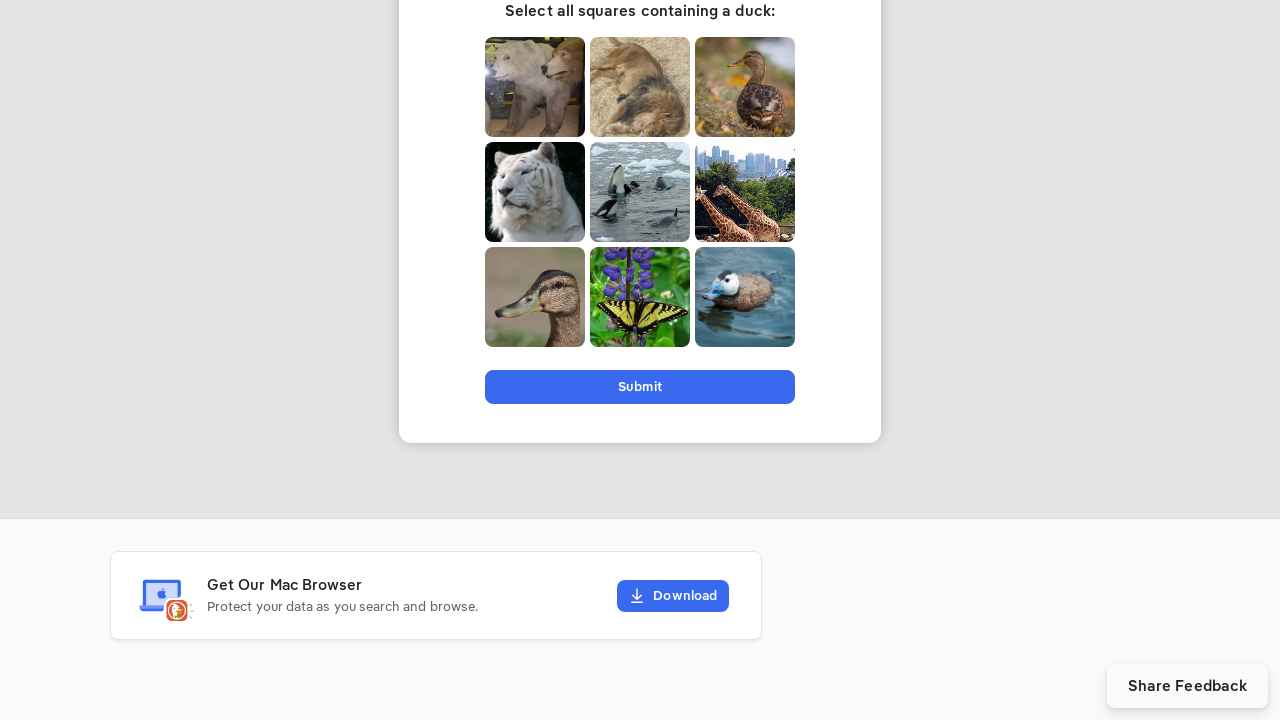

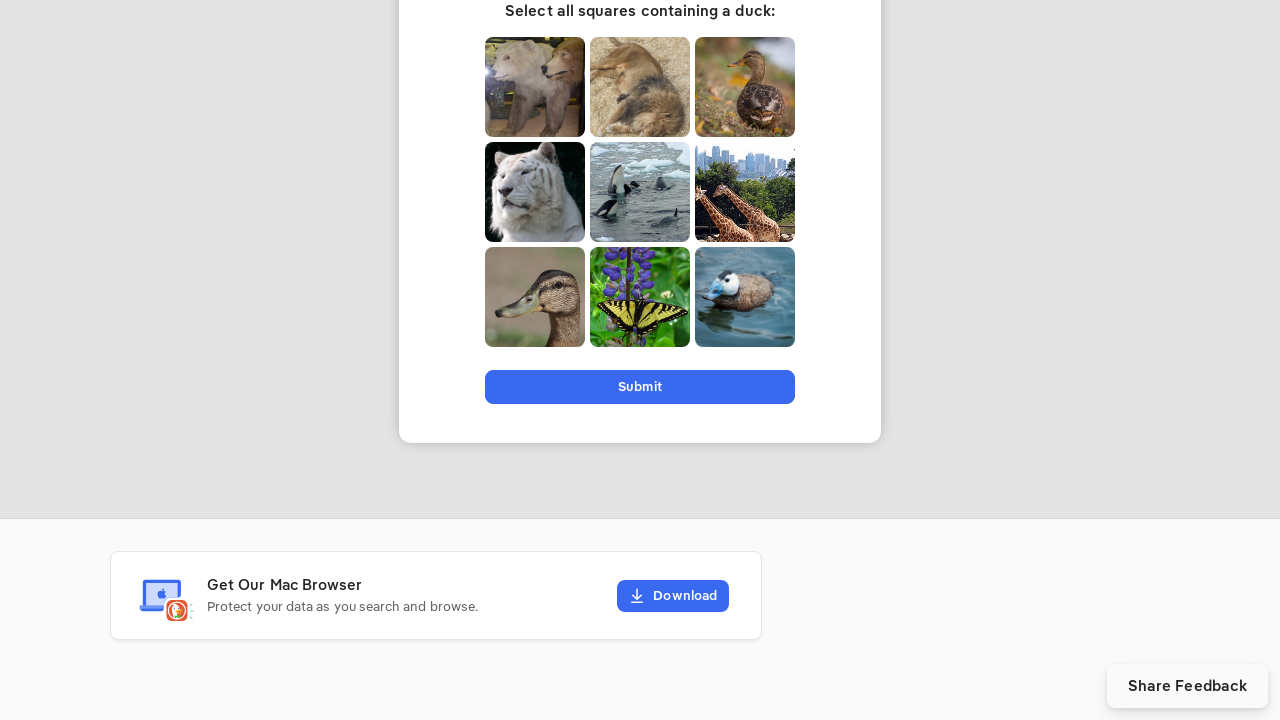